Navigates to a test site, clicks on the Checkboxes link, and verifies checkbox properties

Starting URL: https://the-internet.herokuapp.com/

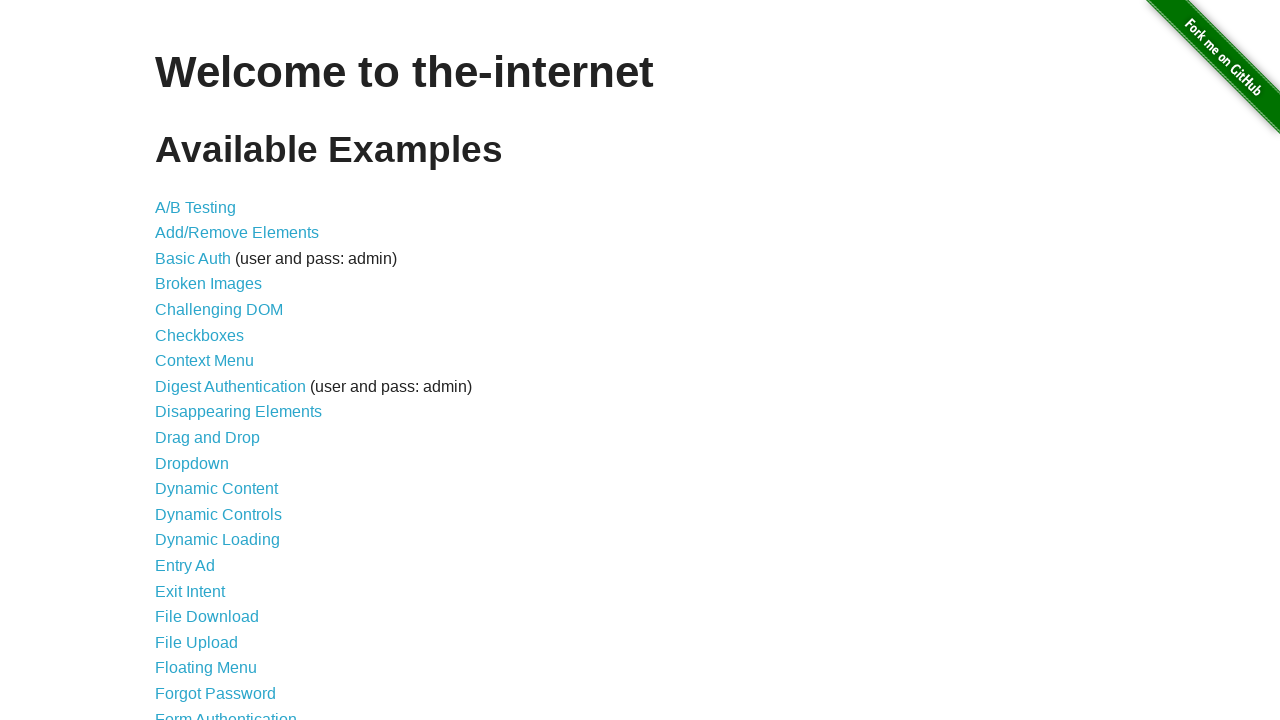

Clicked on the Checkboxes link at (200, 335) on text=Checkboxes
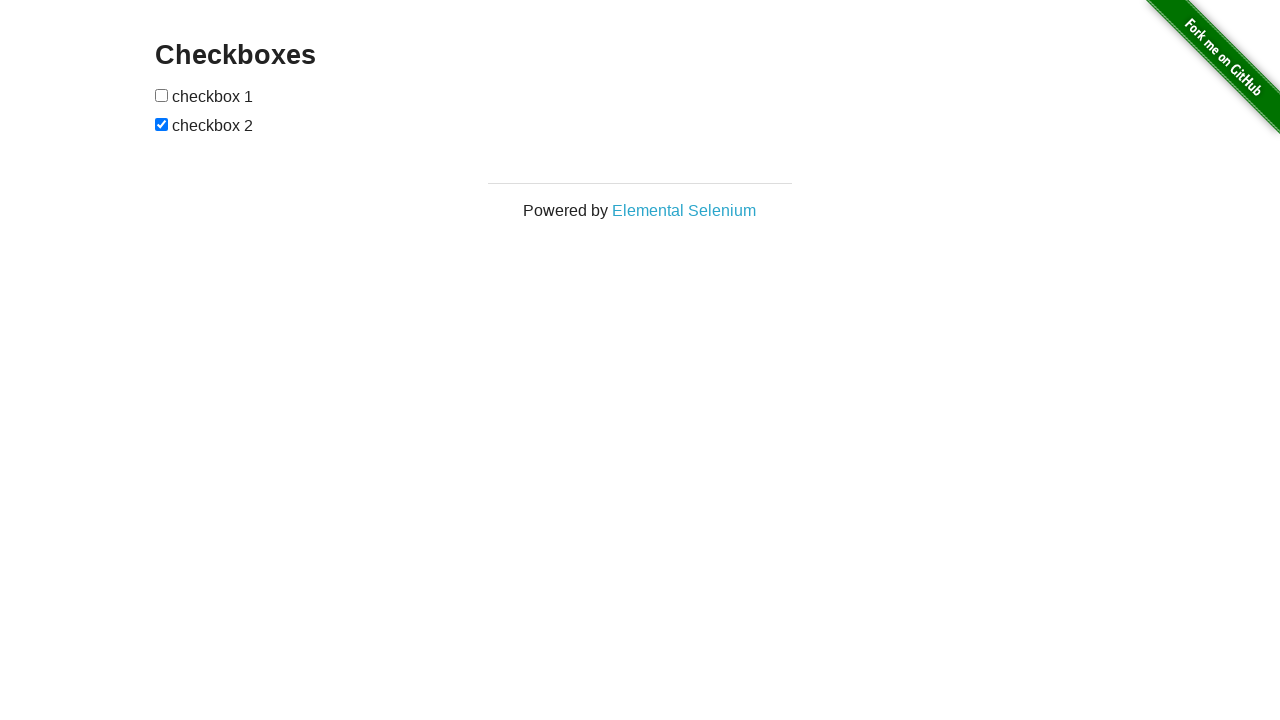

Checkboxes page loaded and checkbox elements are visible
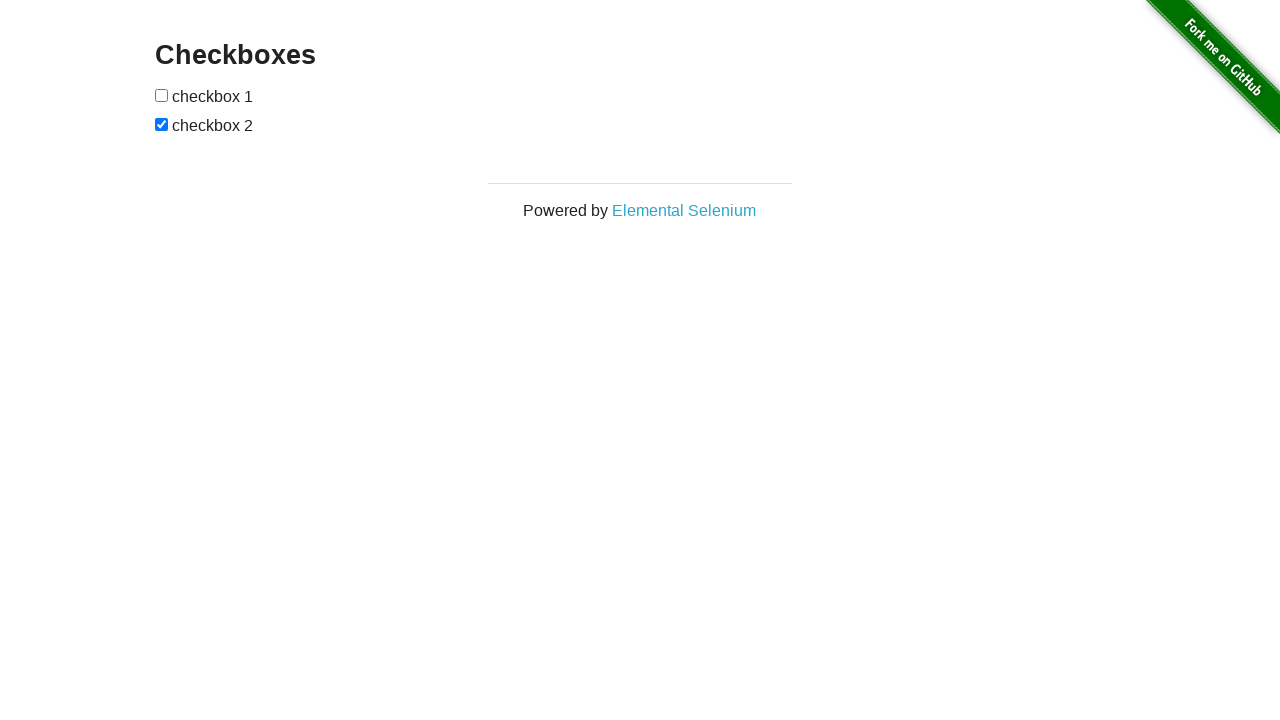

Located the second checkbox element
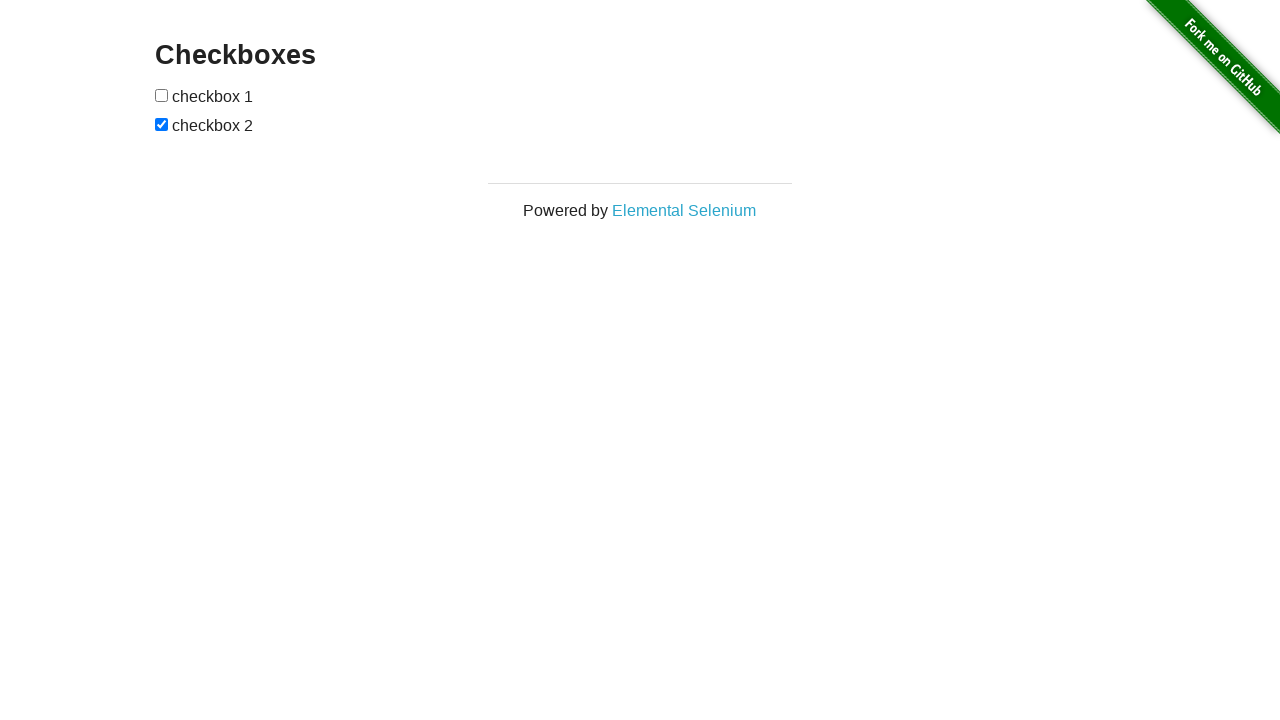

Verified checkbox is enabled: True
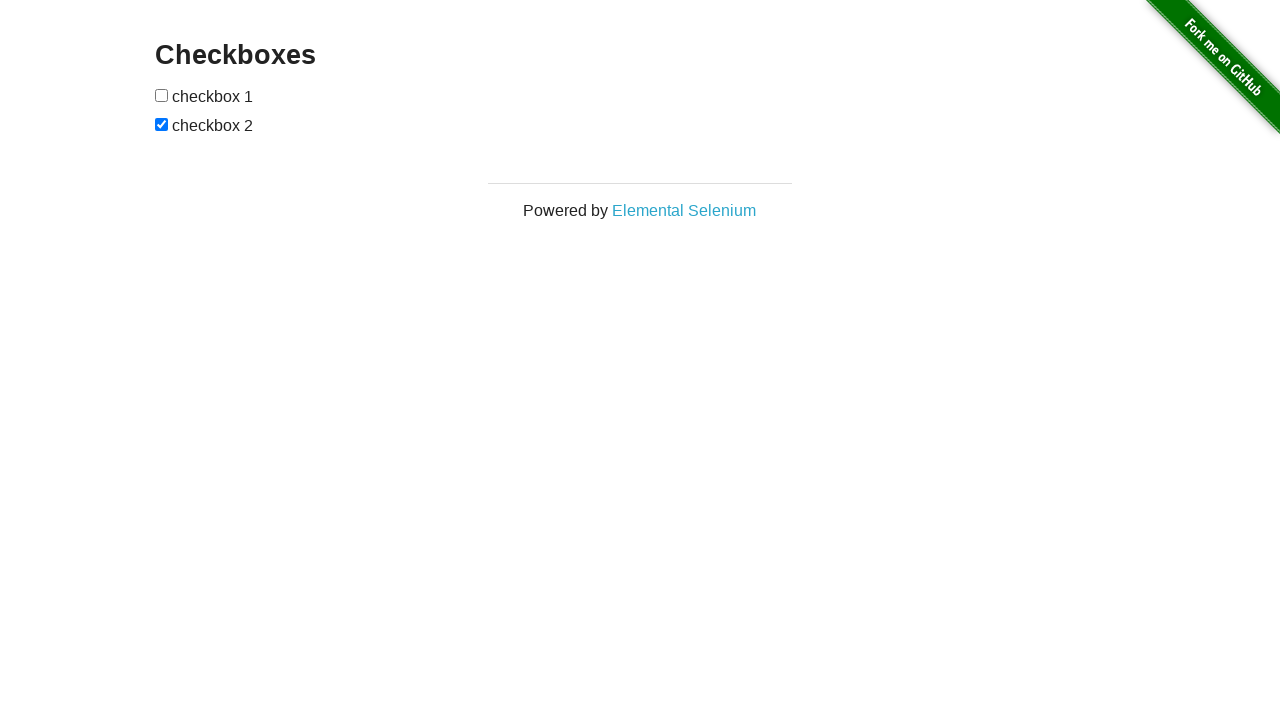

Verified checkbox is checked: True
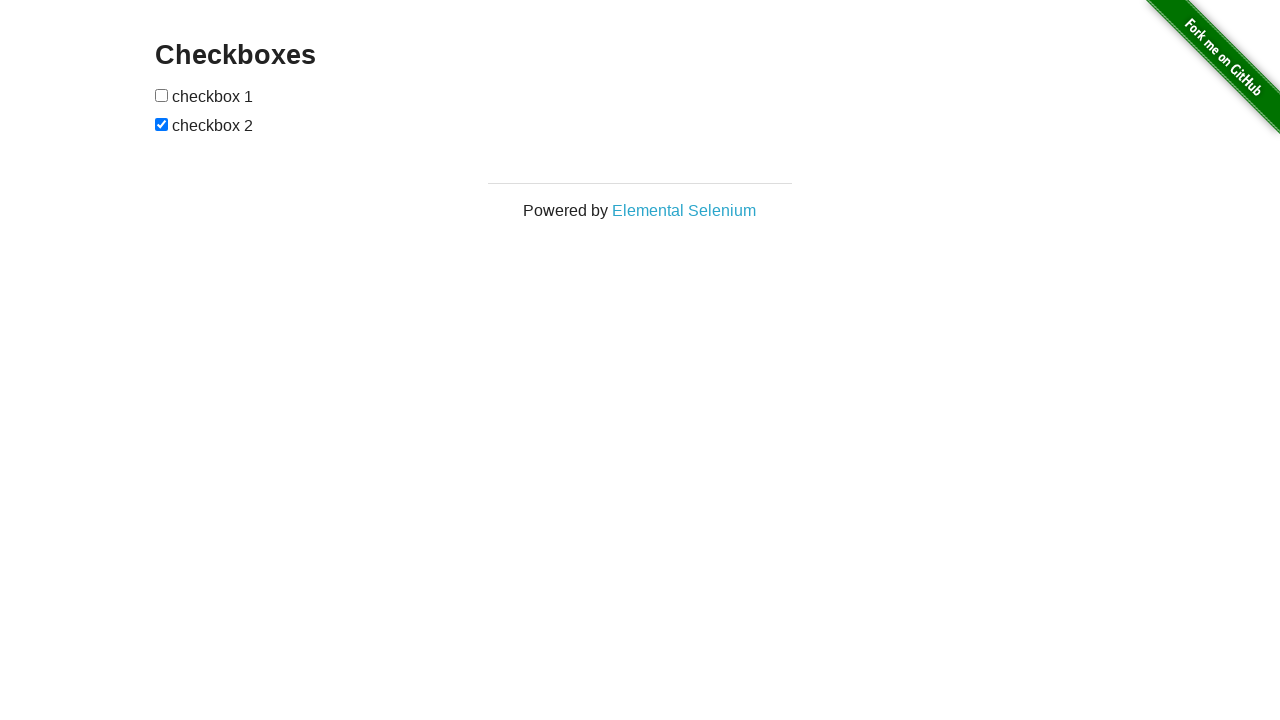

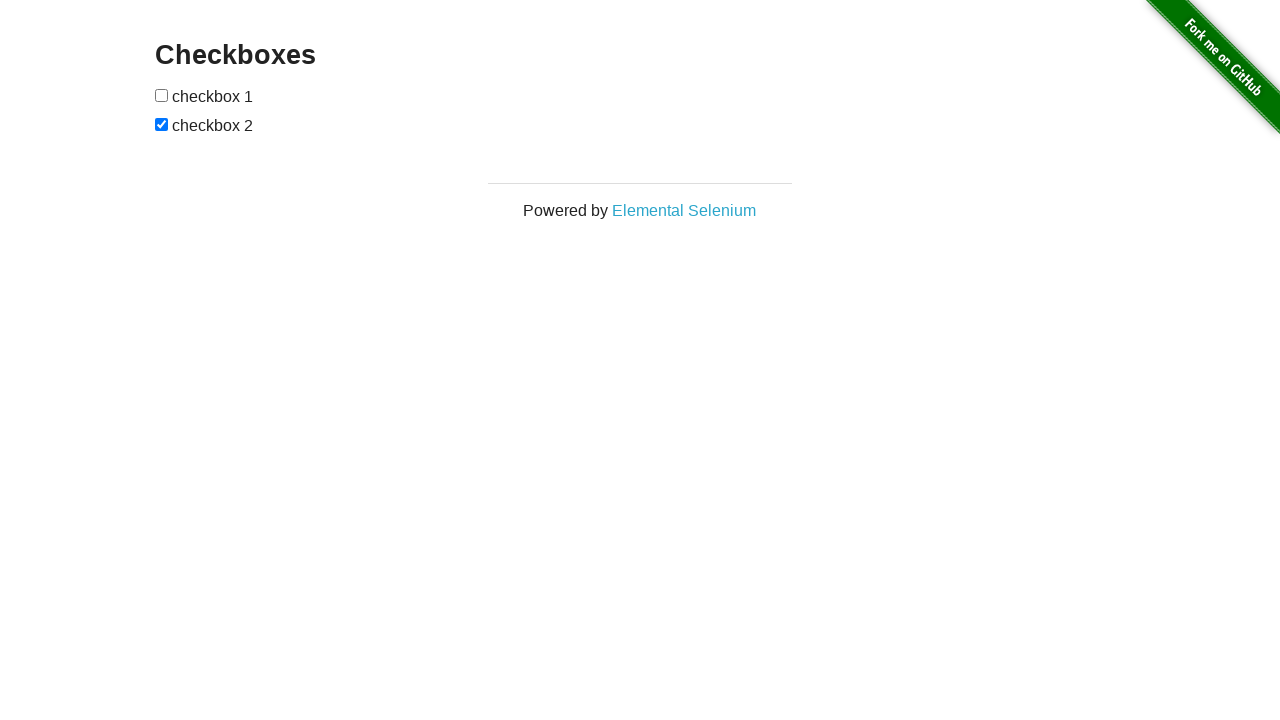